Loads the bookstore page and verifies the page loaded successfully with a title

Starting URL: https://demoqa.com/books

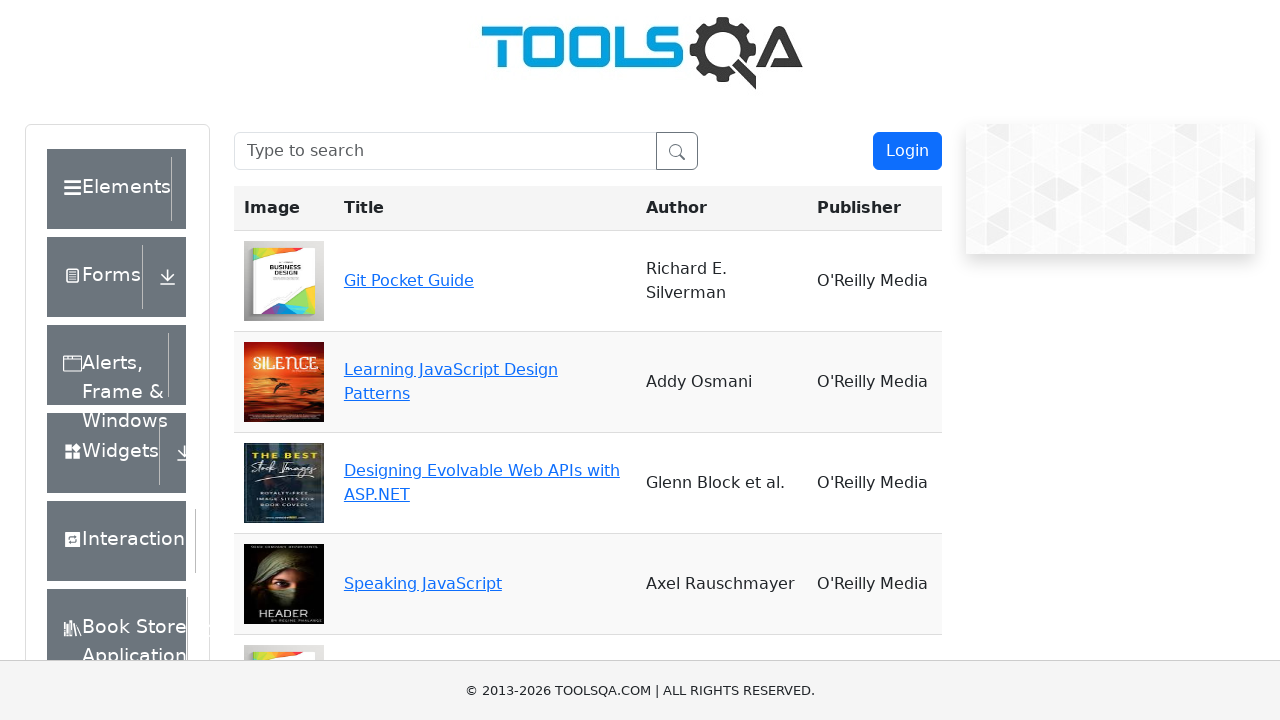

Navigated to bookstore page at https://demoqa.com/books
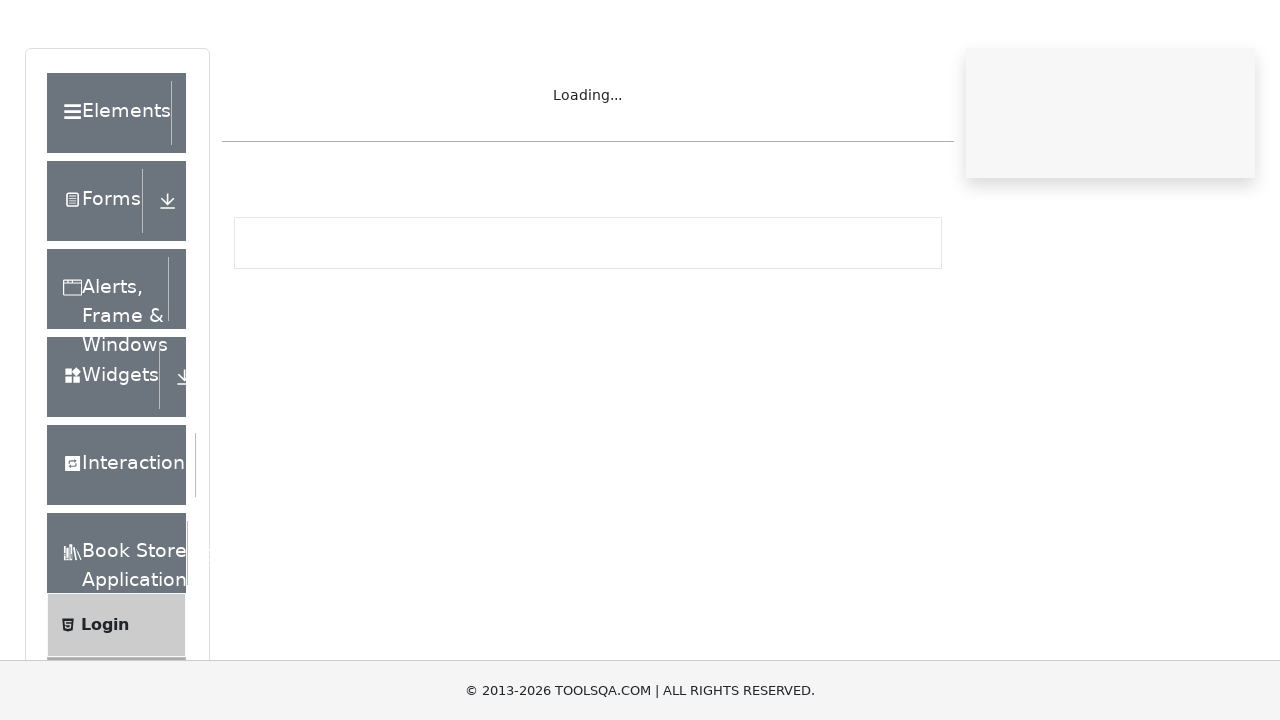

Retrieved page title
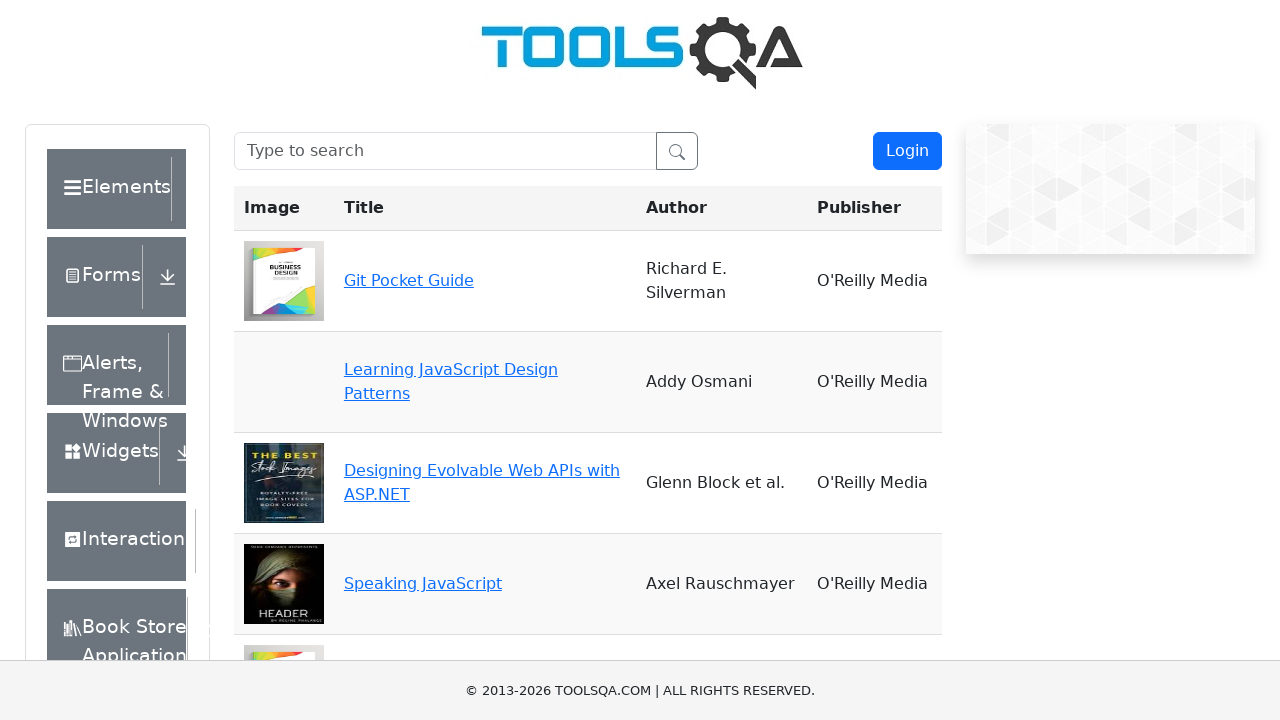

Verified page loaded successfully with non-empty title
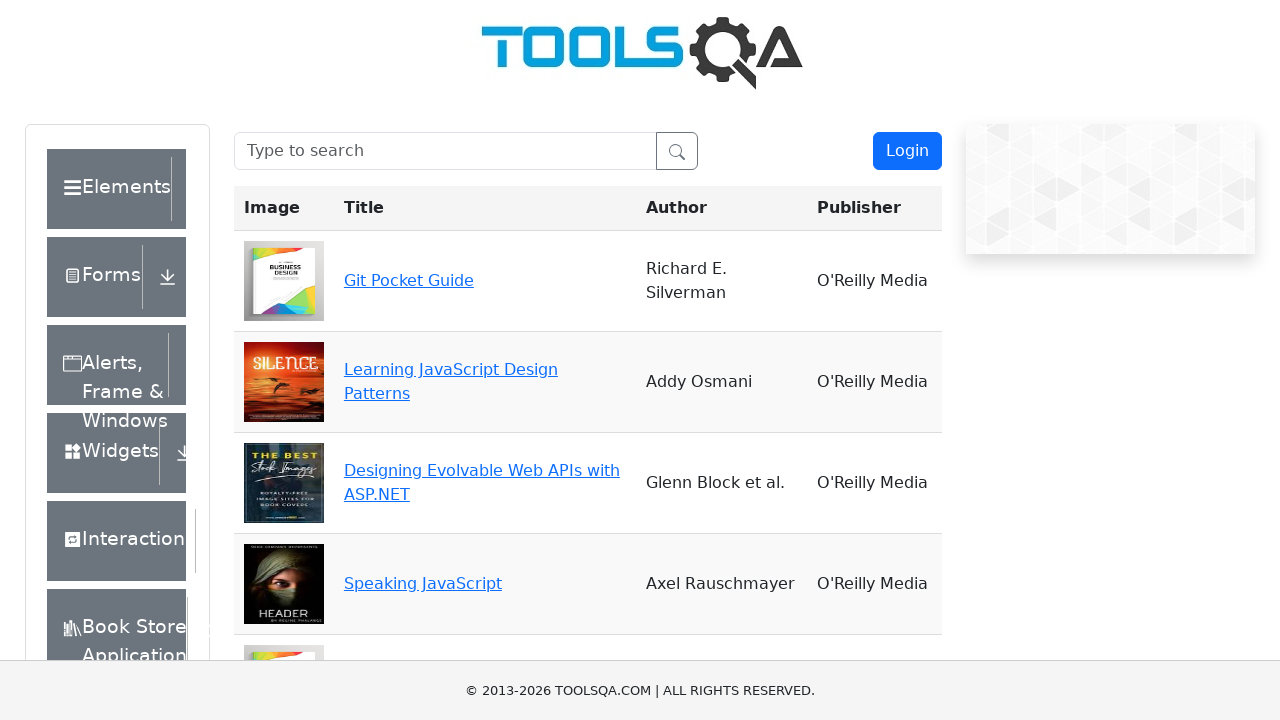

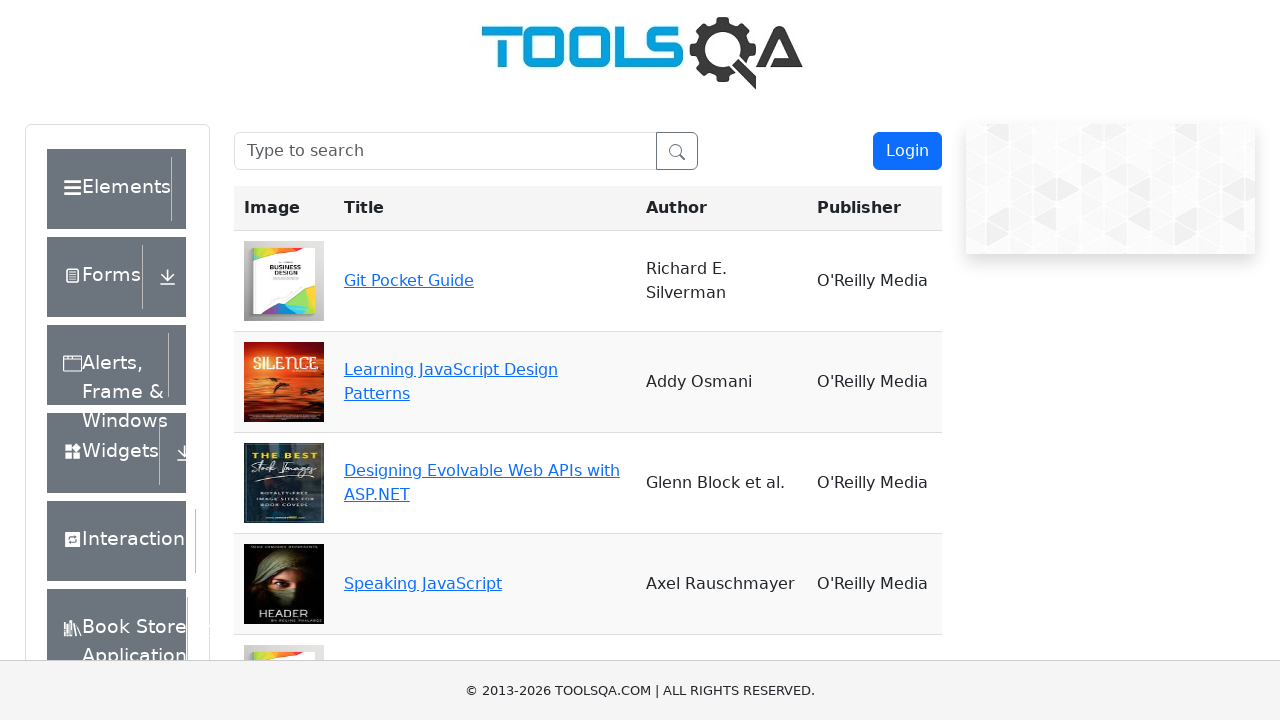